Tests the routing filter links (All, Active, Completed) and highlights the currently applied filter

Starting URL: https://demo.playwright.dev/todomvc

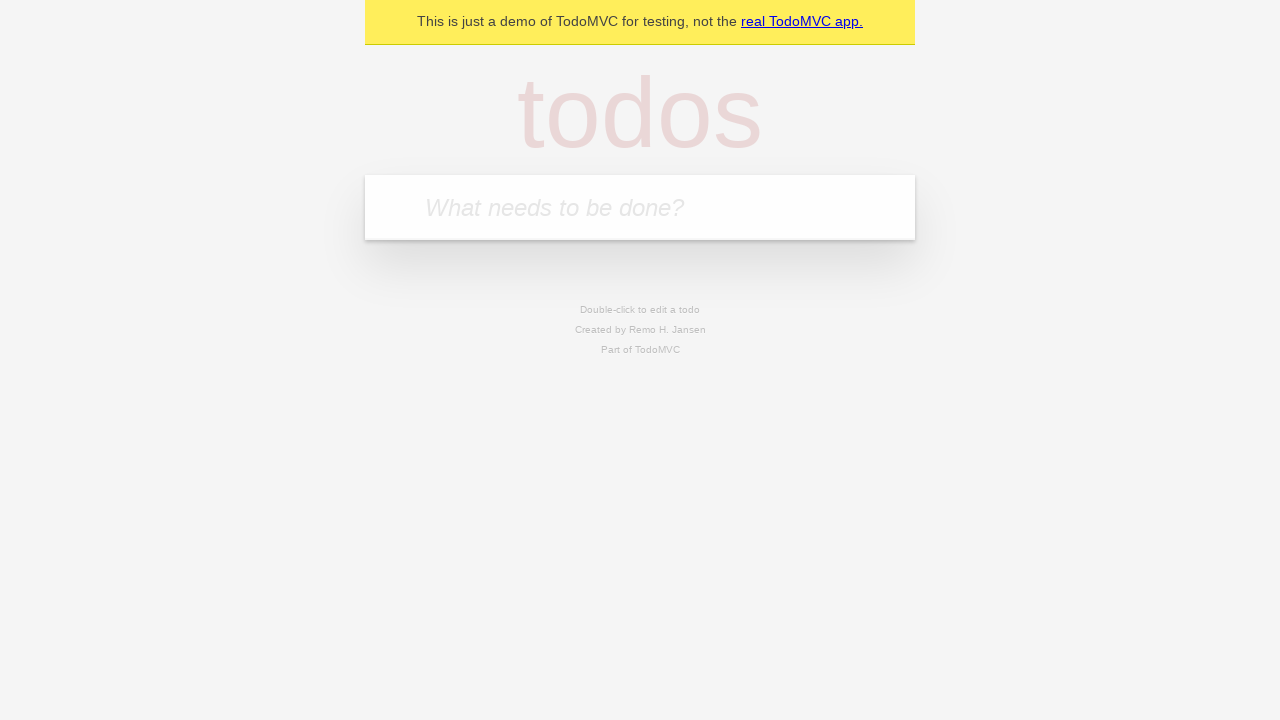

Filled todo input with 'buy some cheese' on internal:attr=[placeholder="What needs to be done?"i]
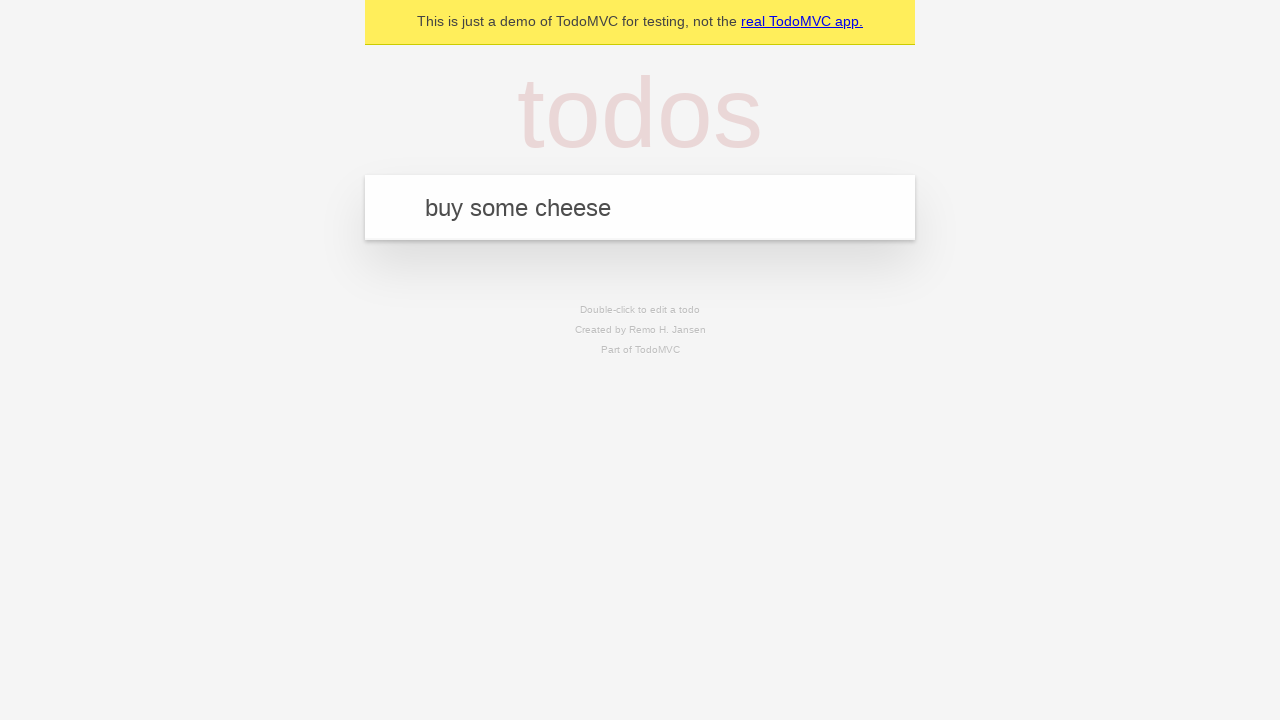

Pressed Enter to create todo 'buy some cheese' on internal:attr=[placeholder="What needs to be done?"i]
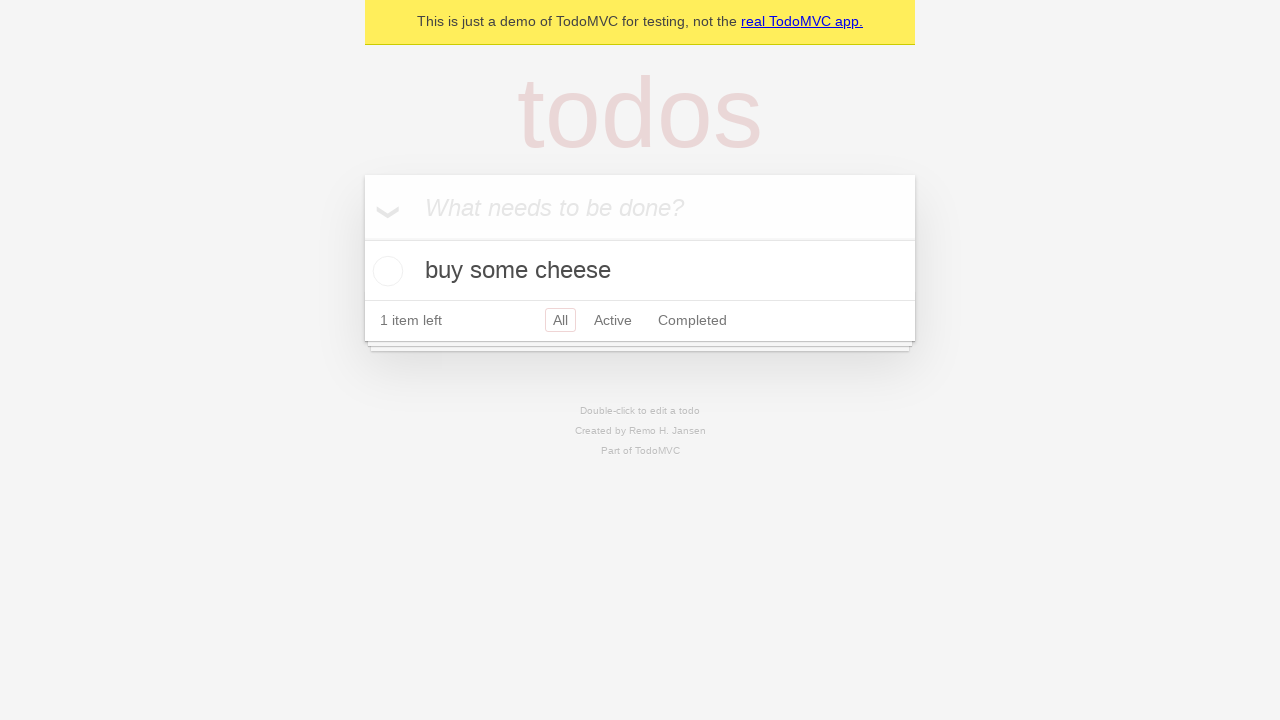

Filled todo input with 'feed the cat' on internal:attr=[placeholder="What needs to be done?"i]
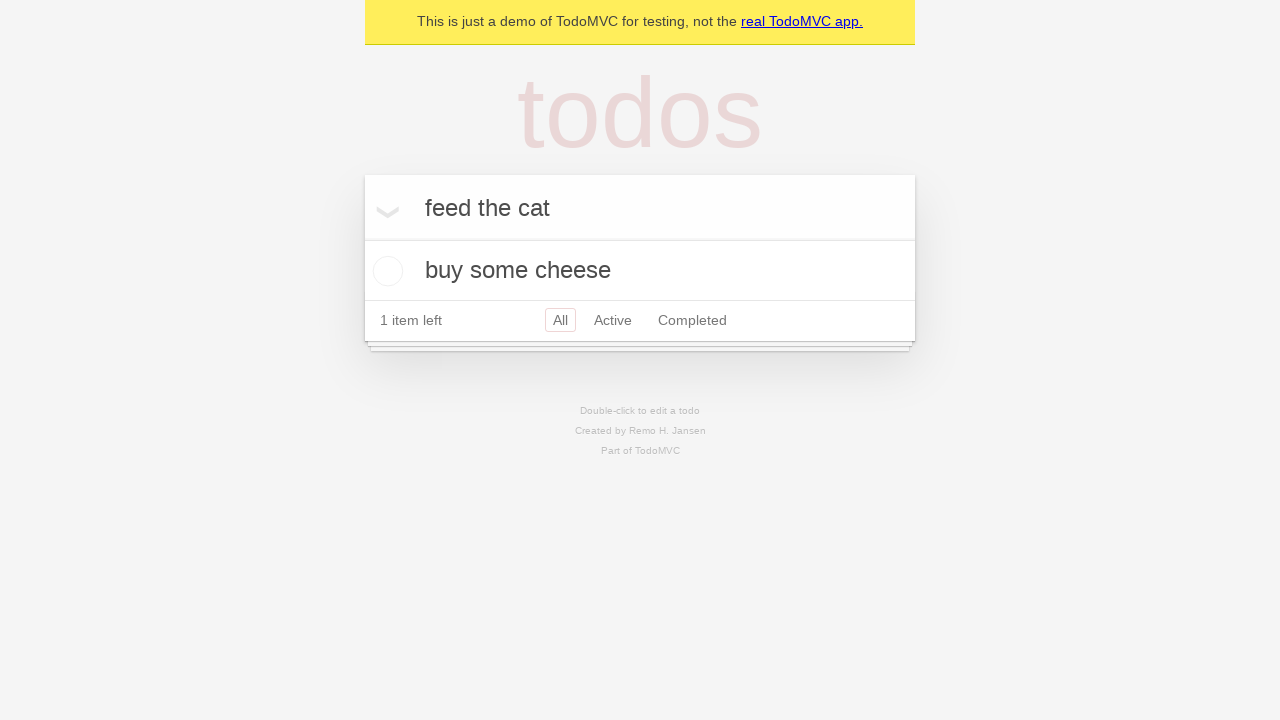

Pressed Enter to create todo 'feed the cat' on internal:attr=[placeholder="What needs to be done?"i]
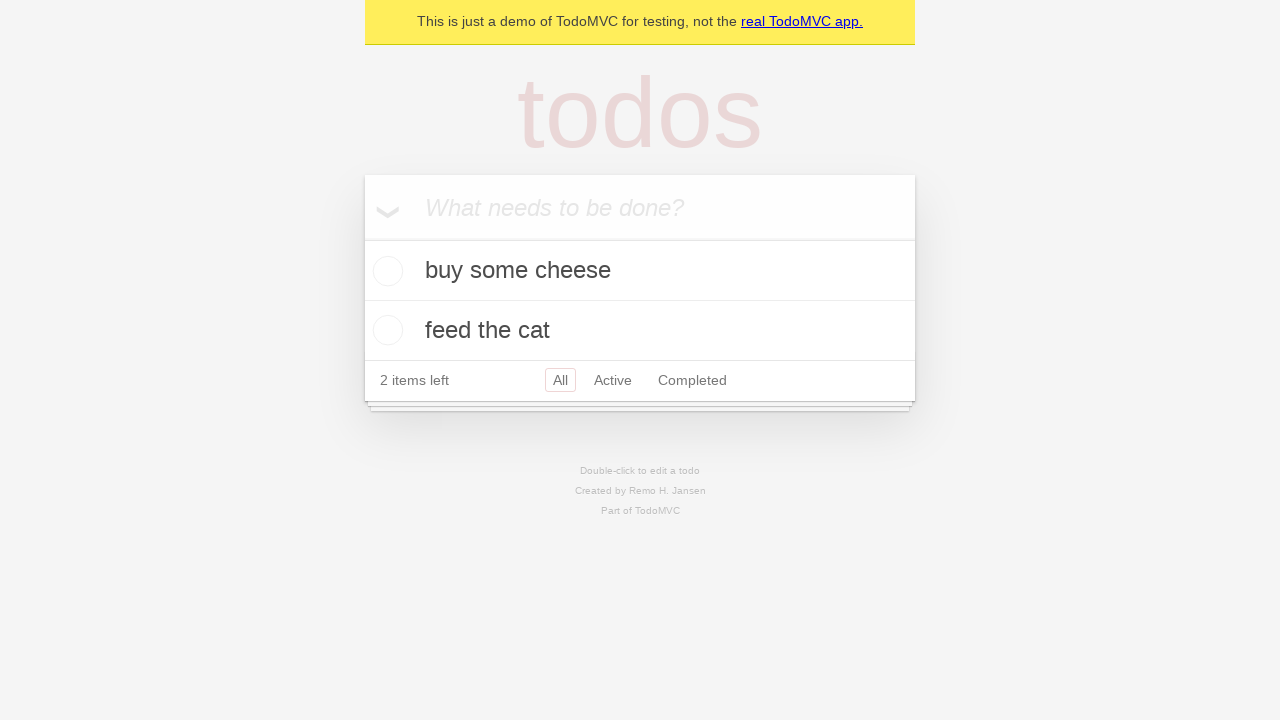

Filled todo input with 'book a doctors appointment' on internal:attr=[placeholder="What needs to be done?"i]
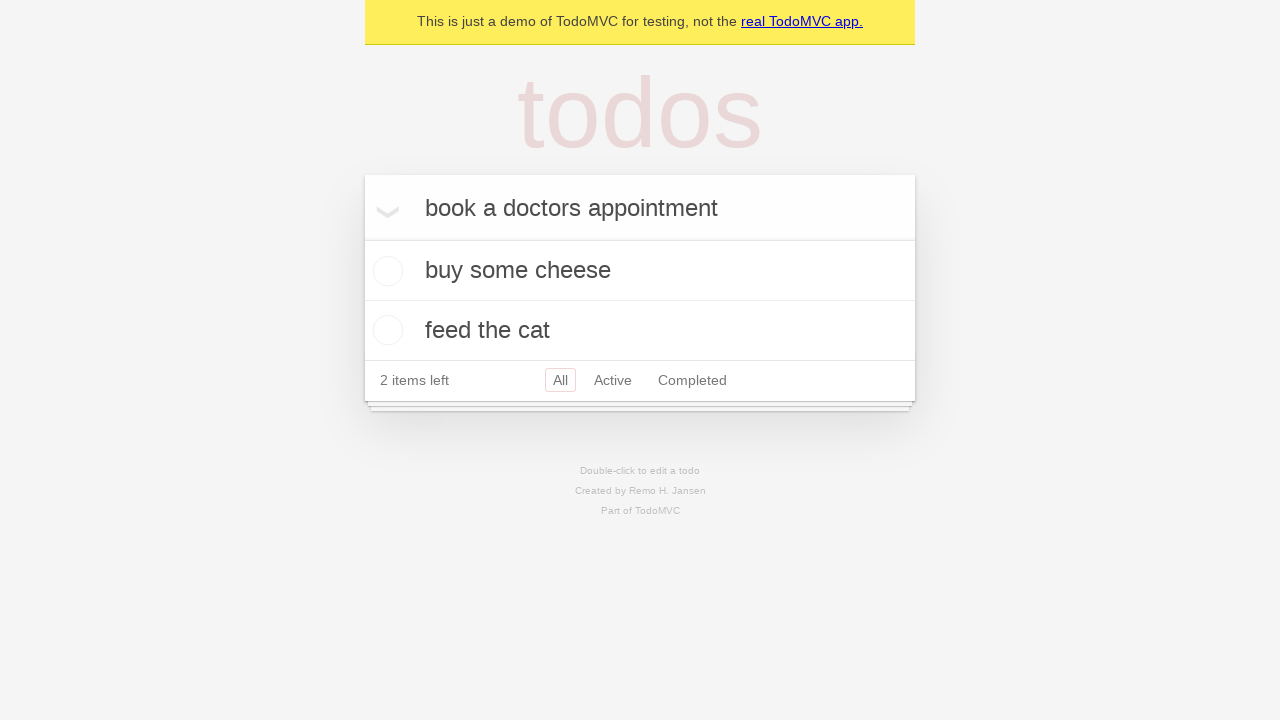

Pressed Enter to create todo 'book a doctors appointment' on internal:attr=[placeholder="What needs to be done?"i]
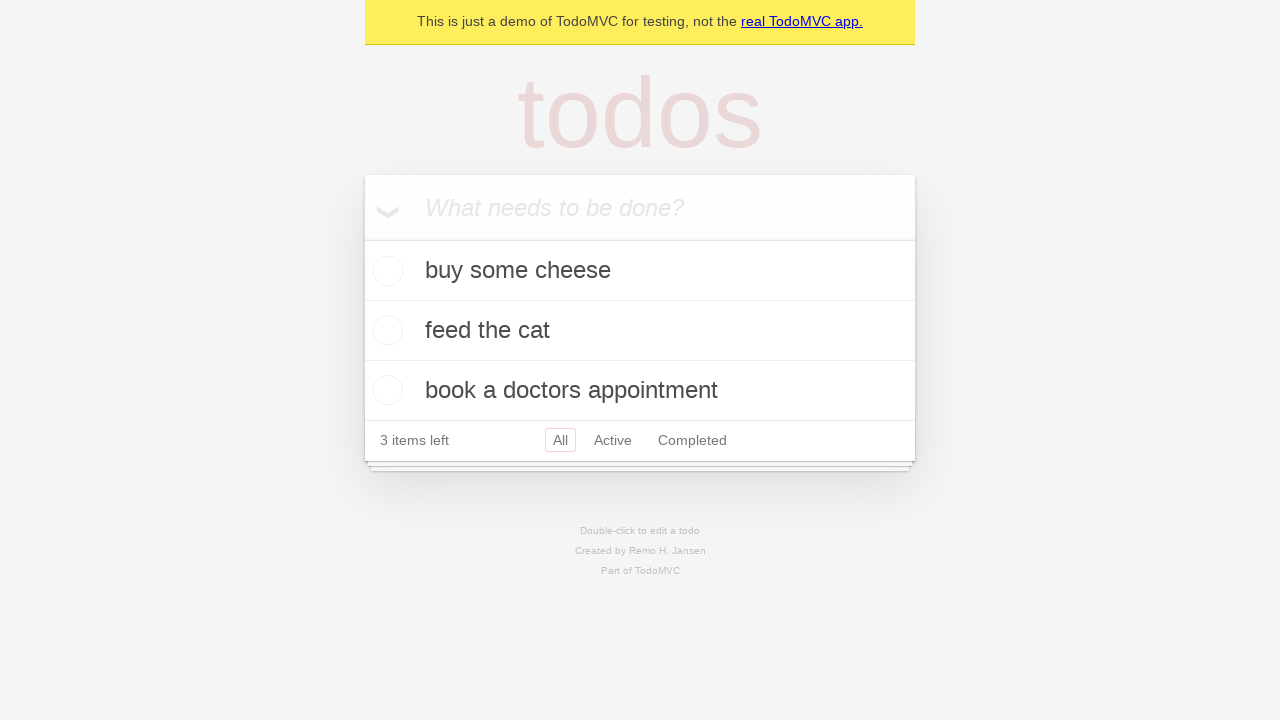

Waited for all 3 todos to be created
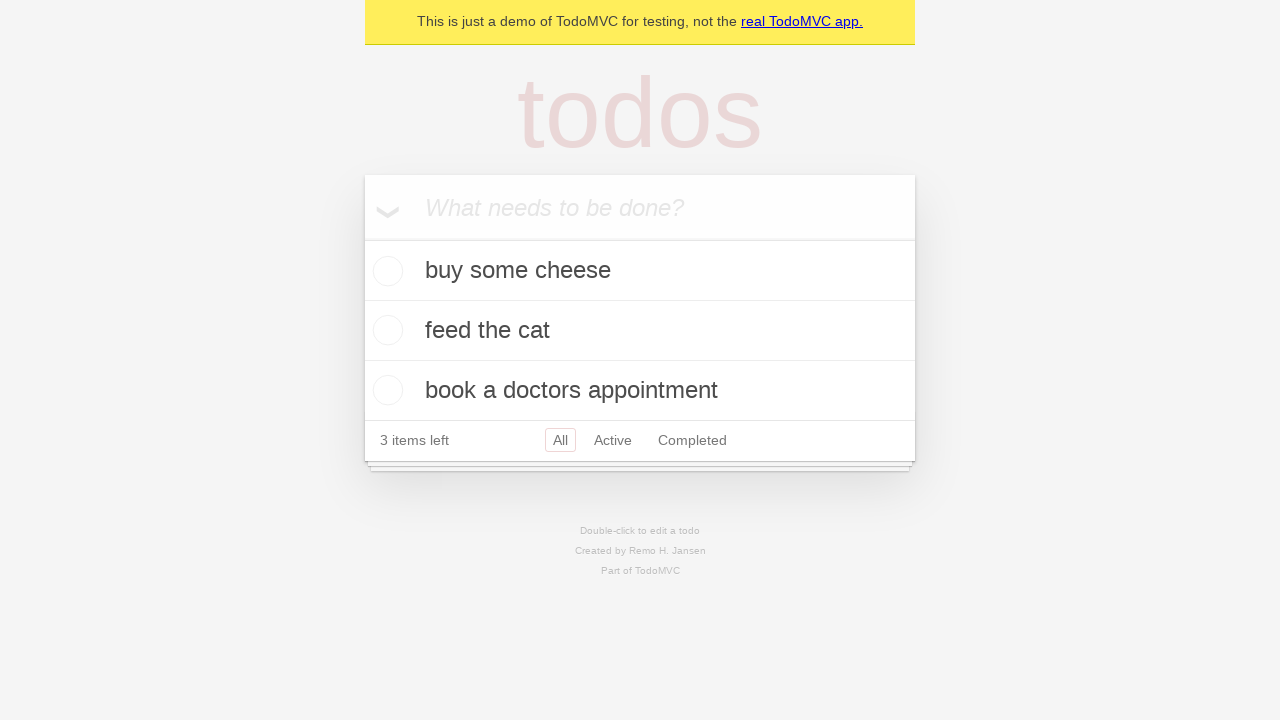

Created locators for Active and Completed filter links
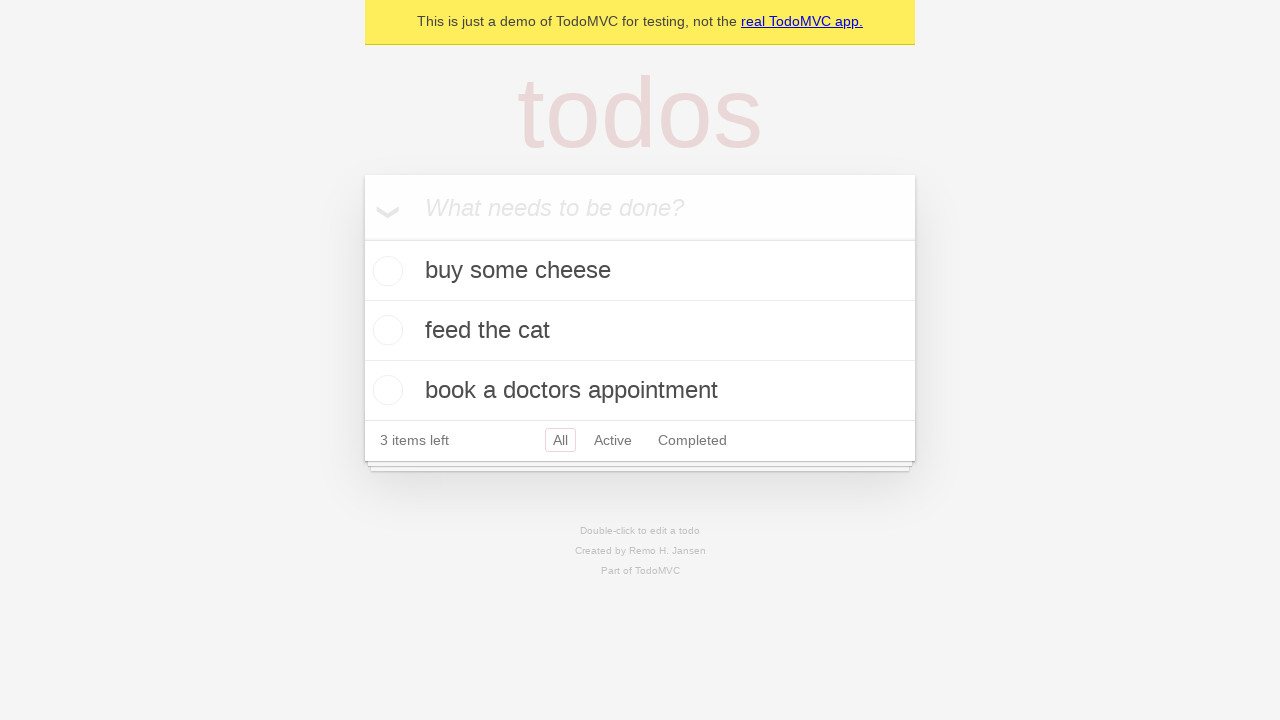

Clicked Active filter link at (613, 440) on internal:role=link[name="Active"i]
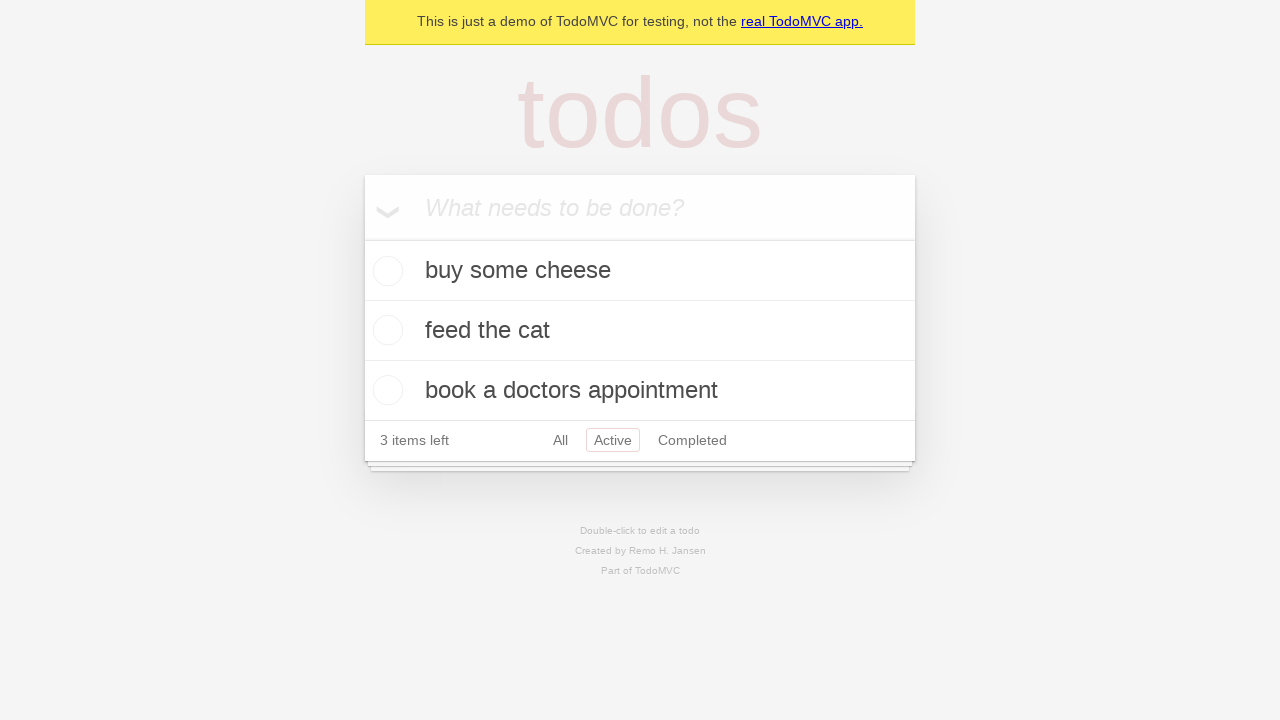

Clicked Completed filter link at (692, 440) on internal:role=link[name="Completed"i]
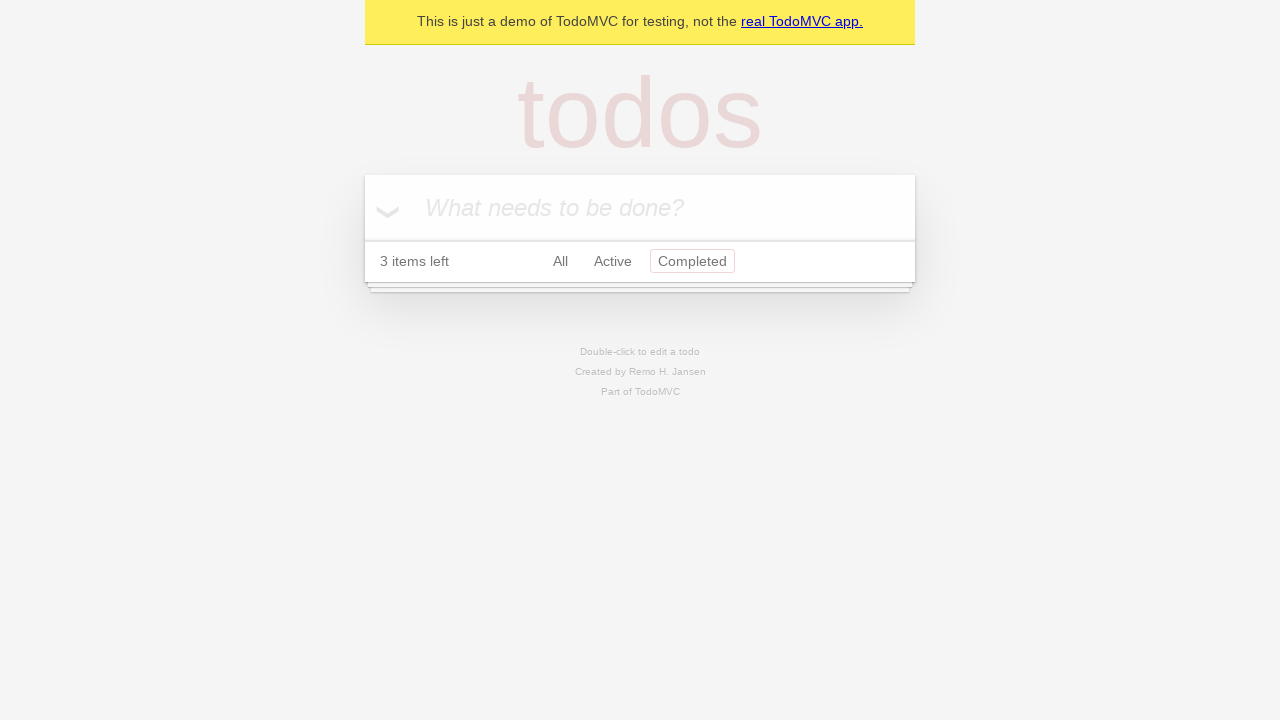

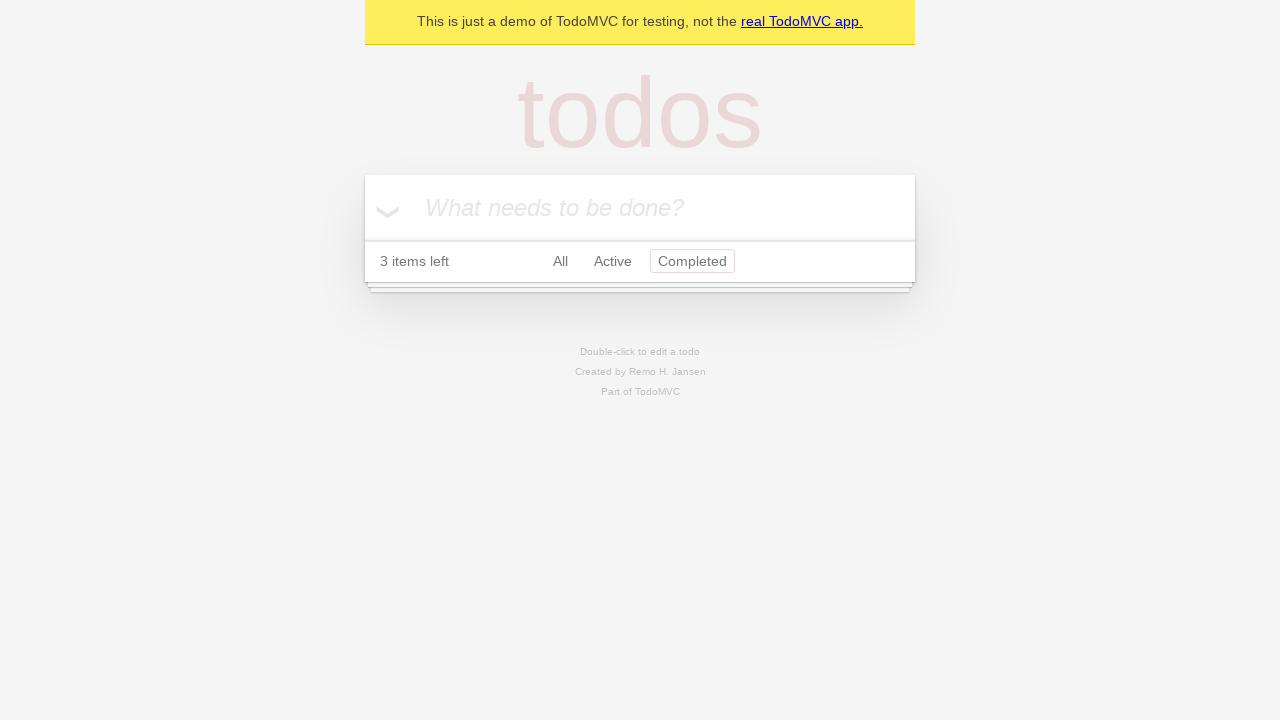